Tests browser window handling by clicking a button to navigate home, then clicking another button that opens multiple windows, and iterating through all open windows.

Starting URL: https://letcode.in/window

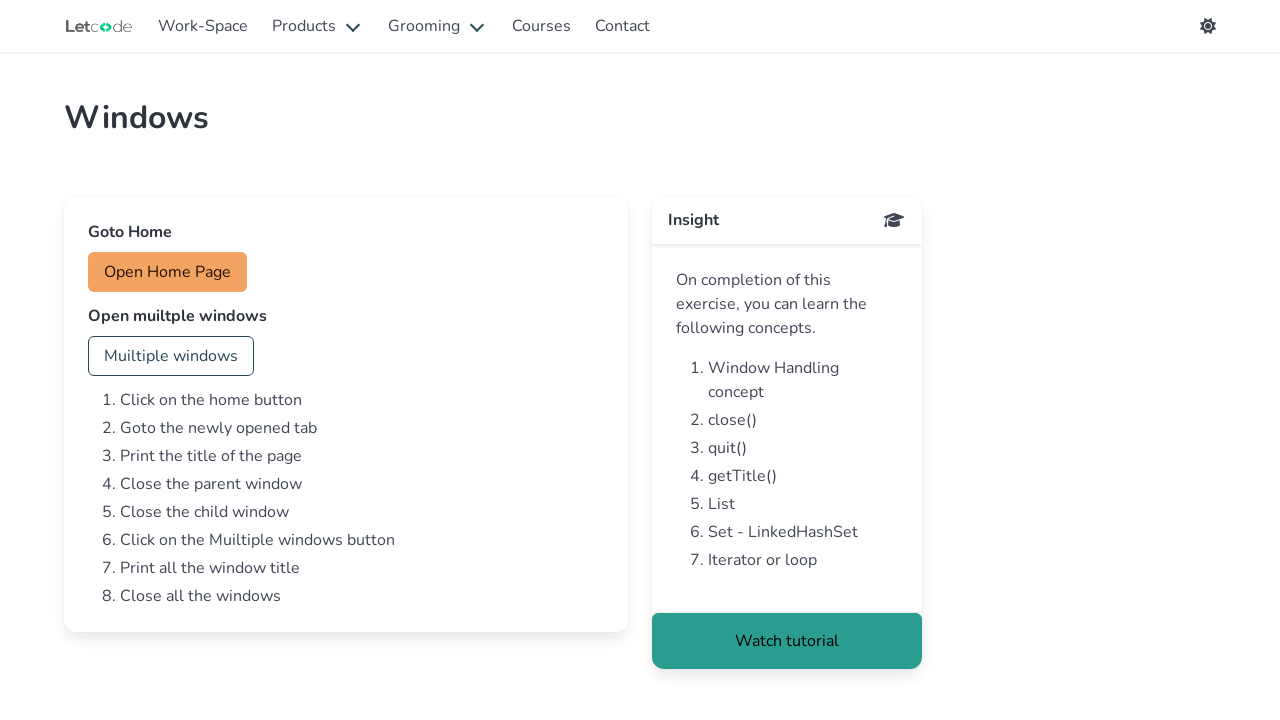

Clicked home button to navigate home at (168, 272) on #home
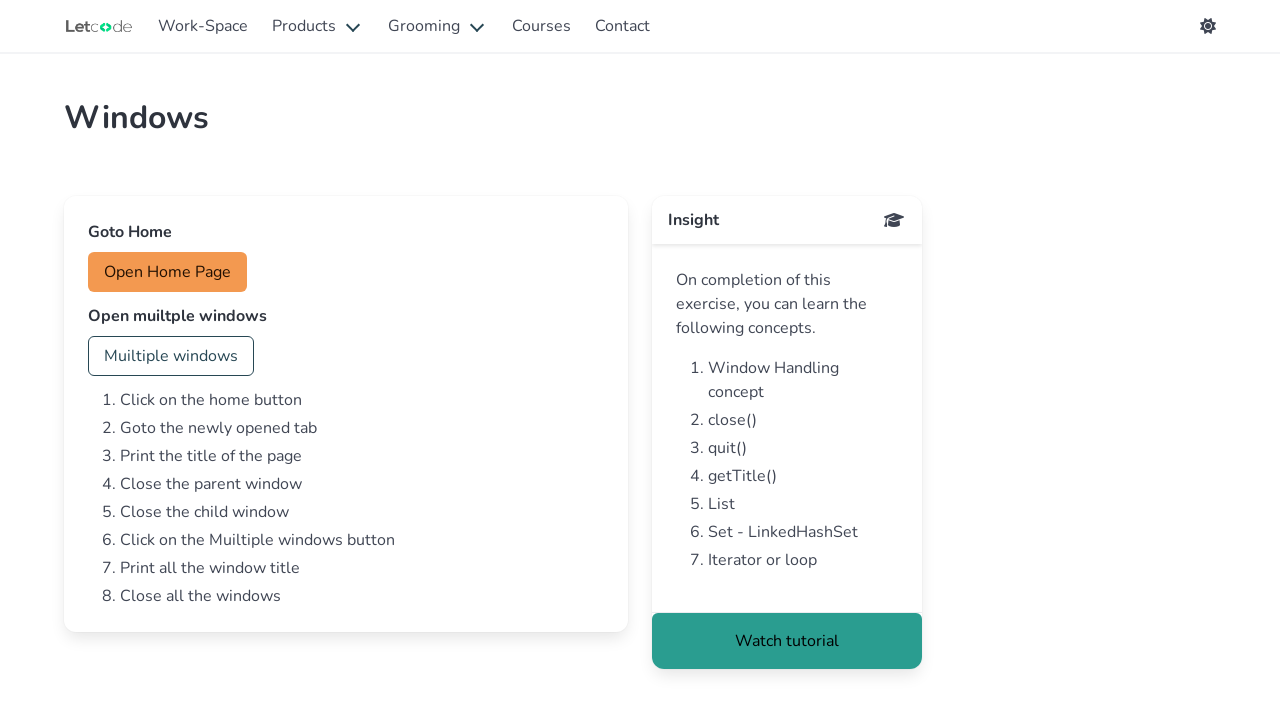

Home page loaded successfully
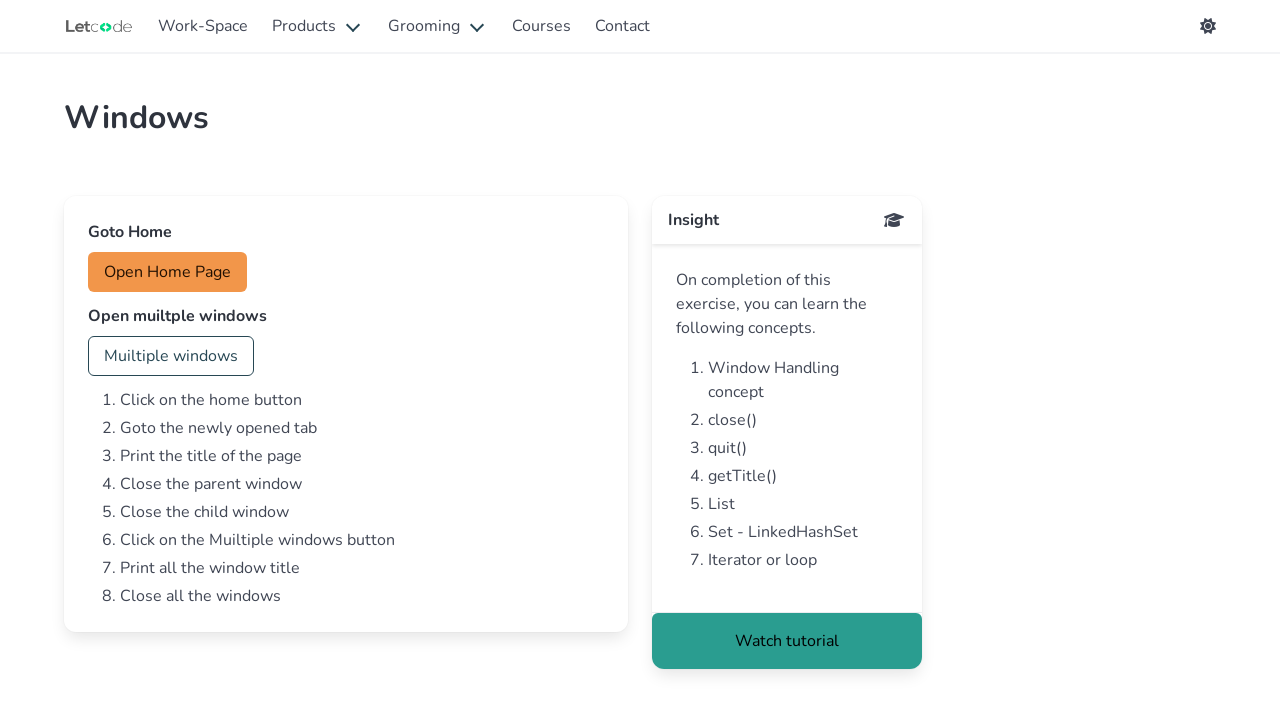

Clicked button to open multiple windows at (171, 356) on #multi
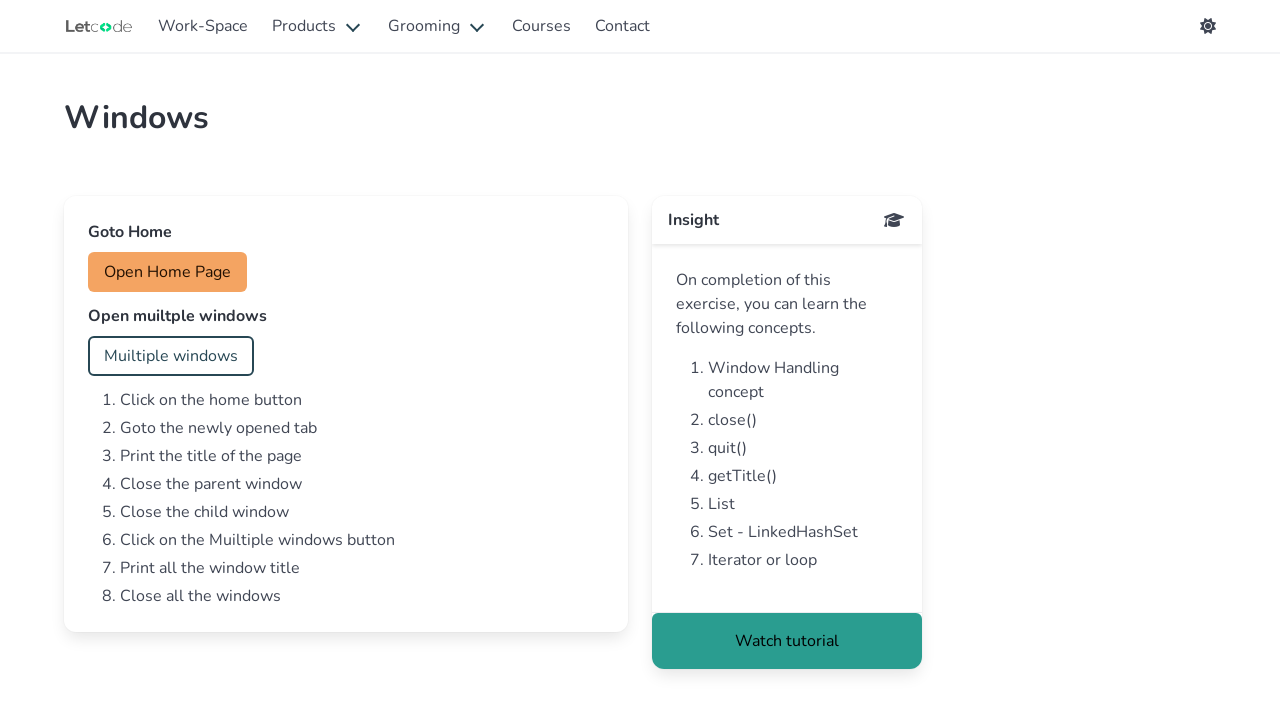

Waited for new windows/tabs to open
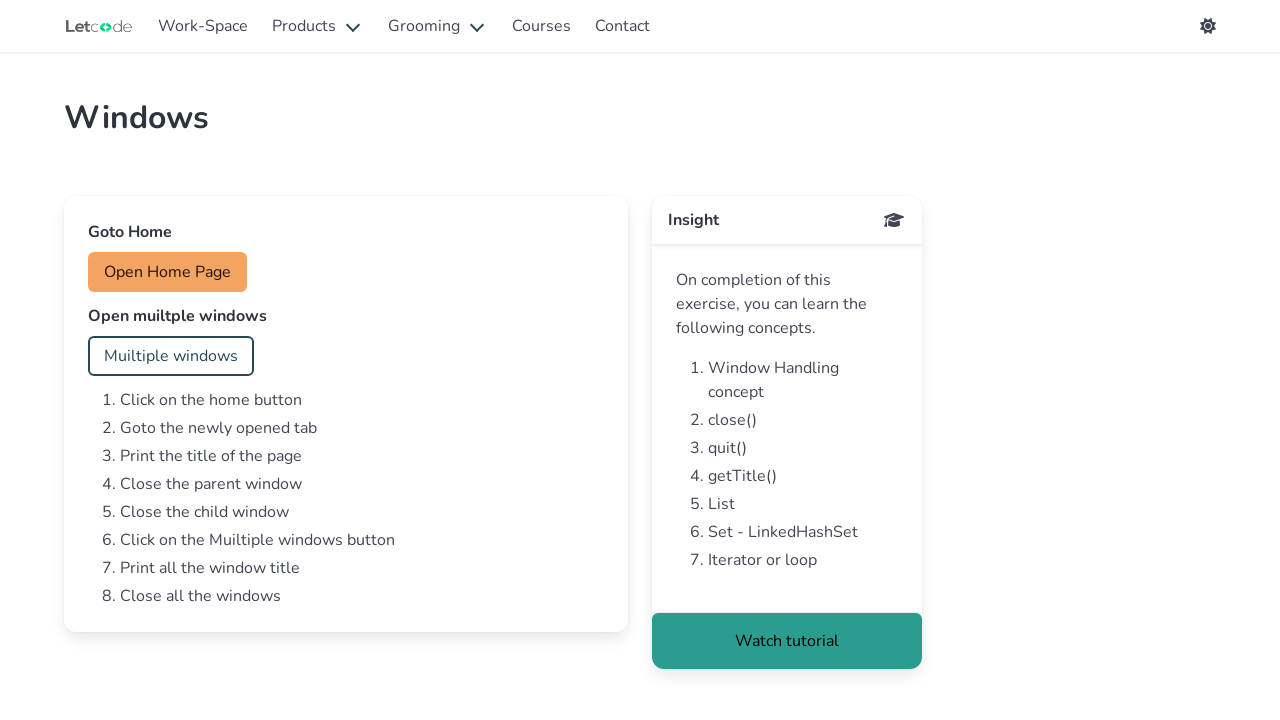

Retrieved all open pages/windows - count: 4
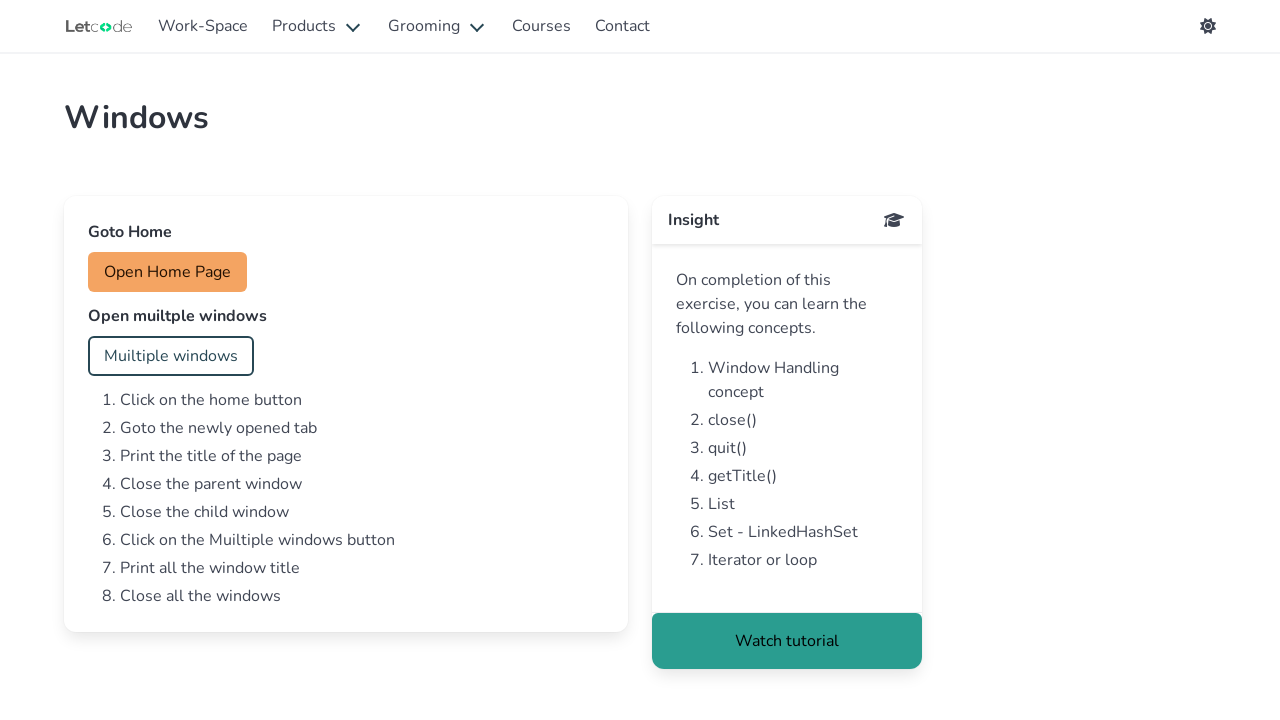

Brought a window/page to front
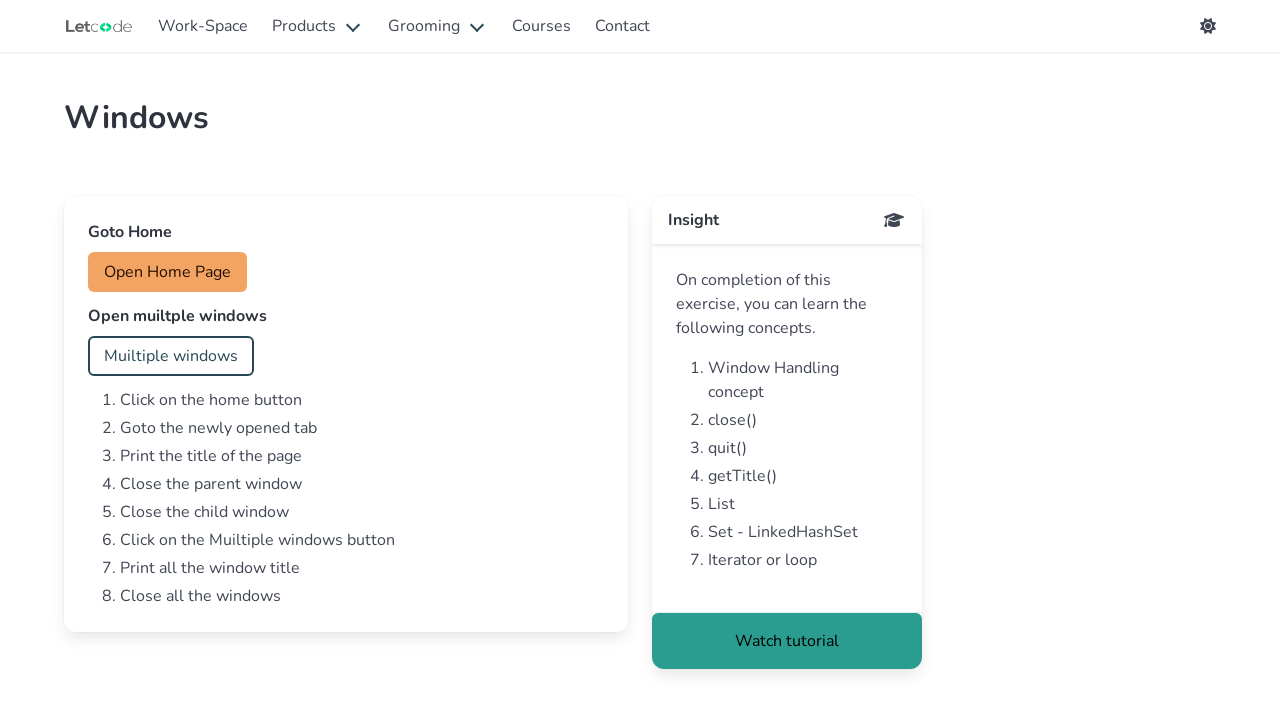

Window/page loaded successfully
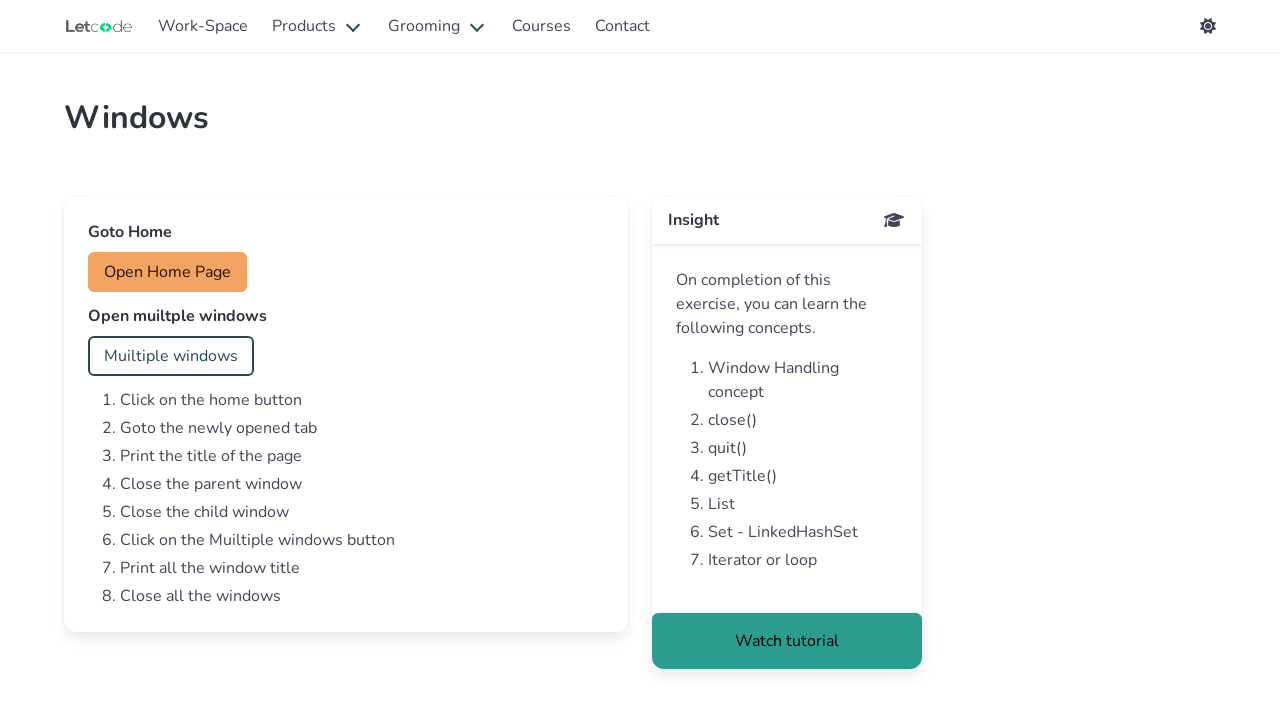

Brought a window/page to front
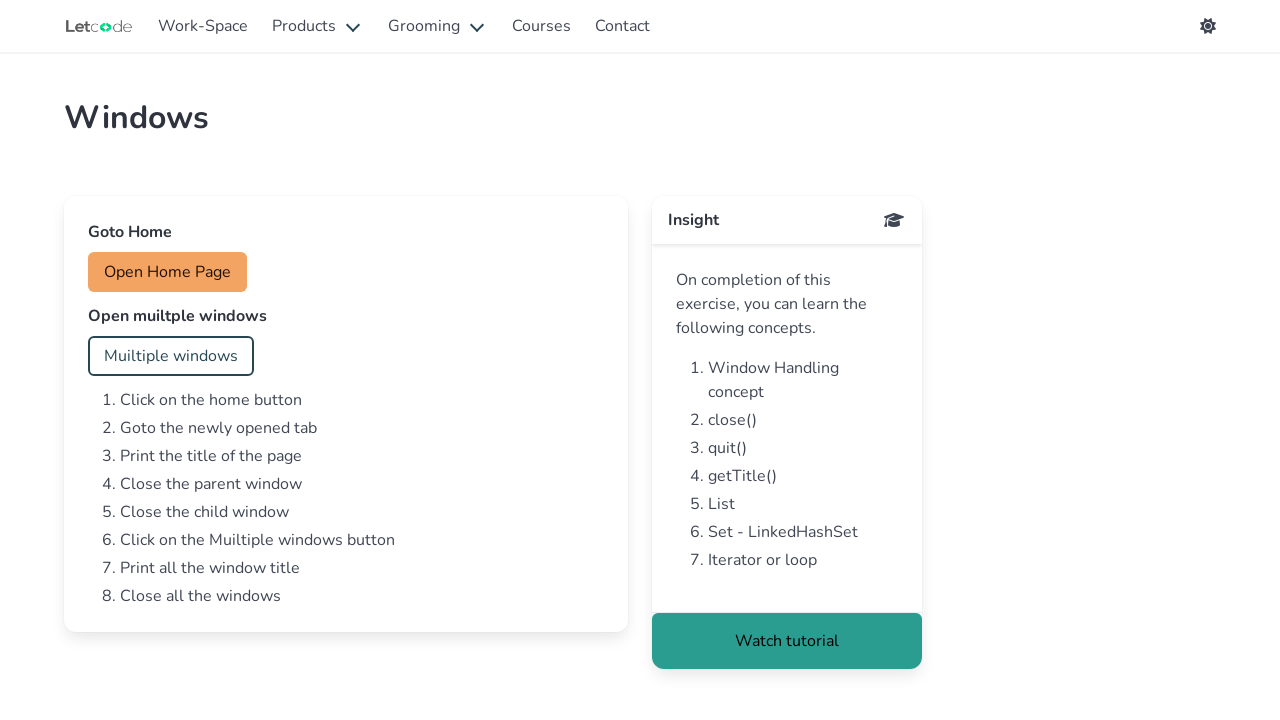

Window/page loaded successfully
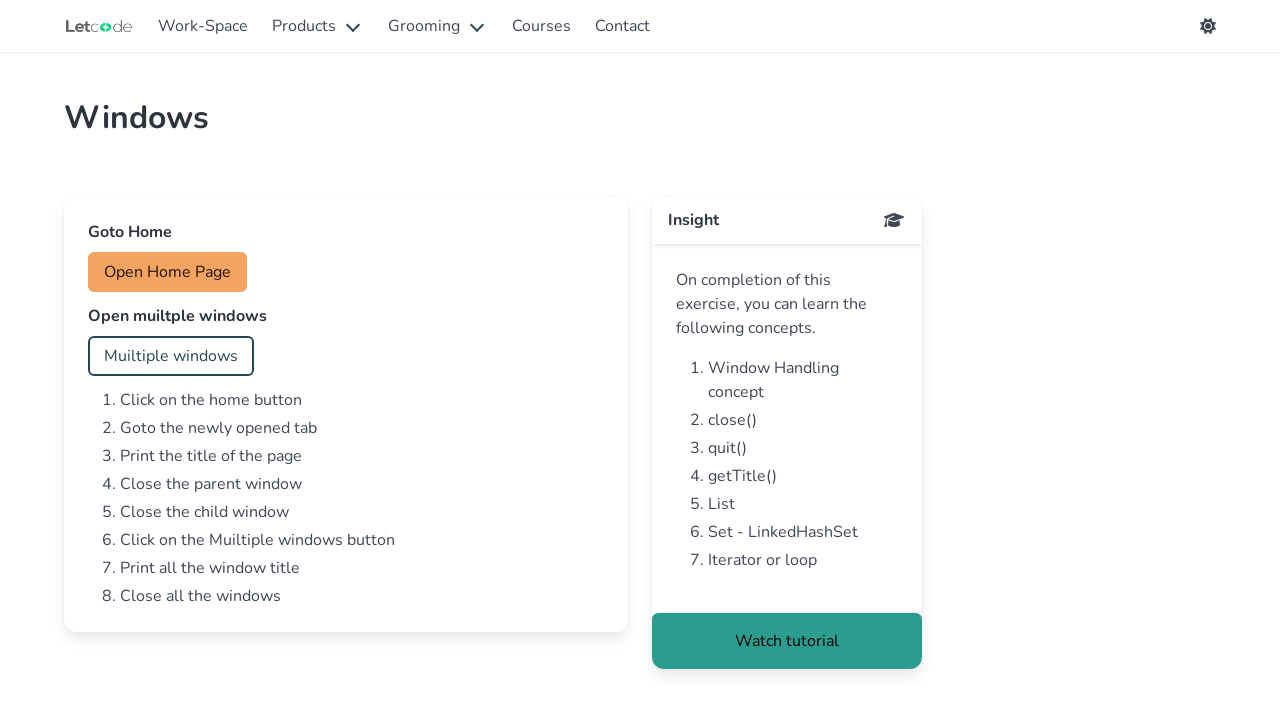

Brought a window/page to front
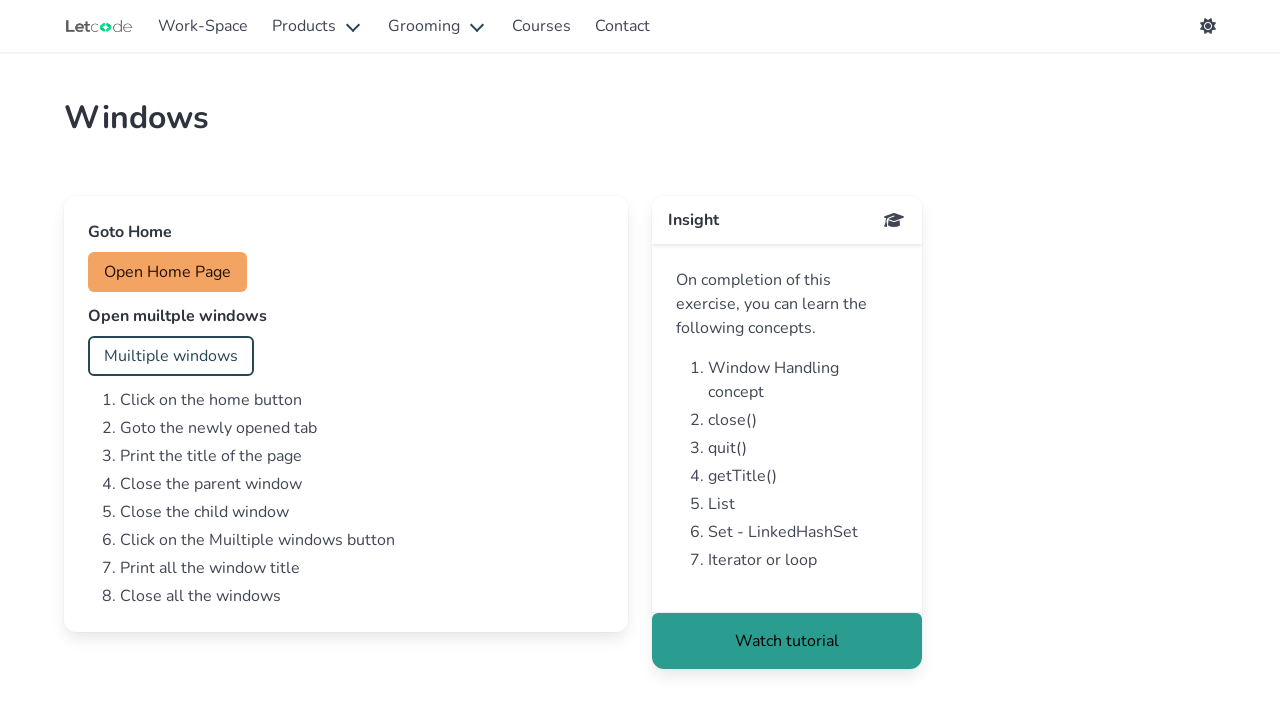

Window/page loaded successfully
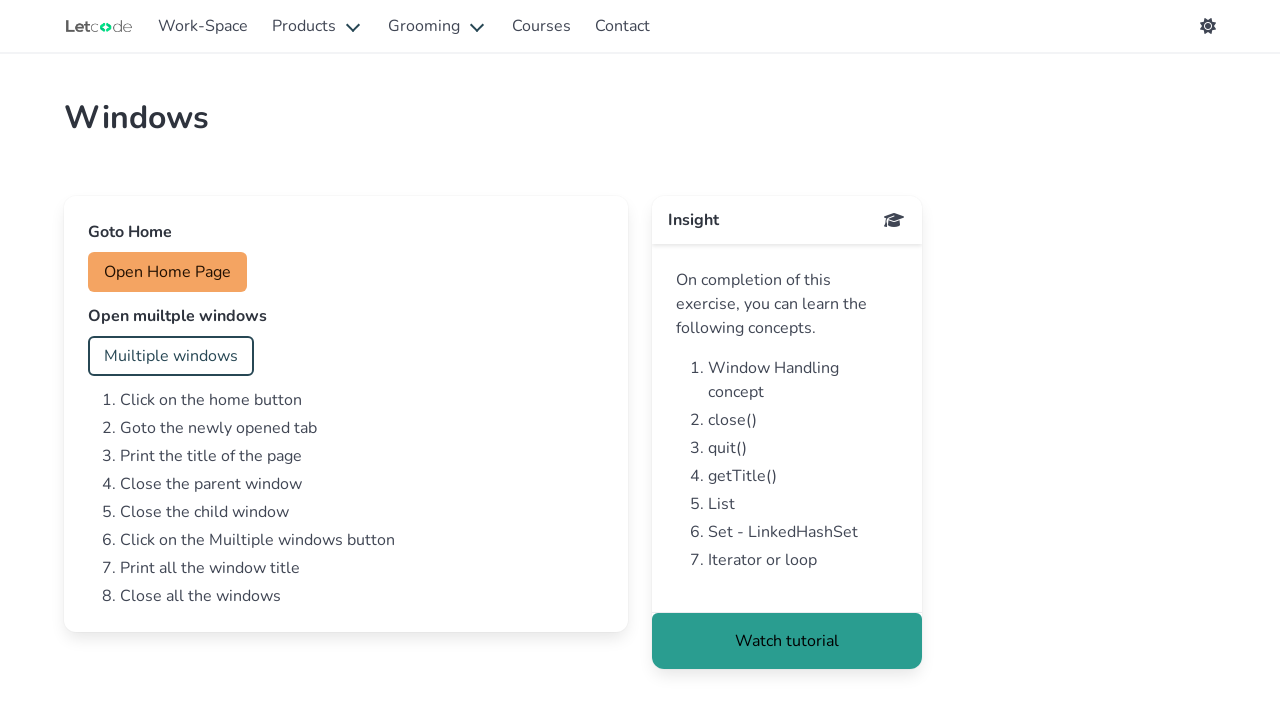

Brought a window/page to front
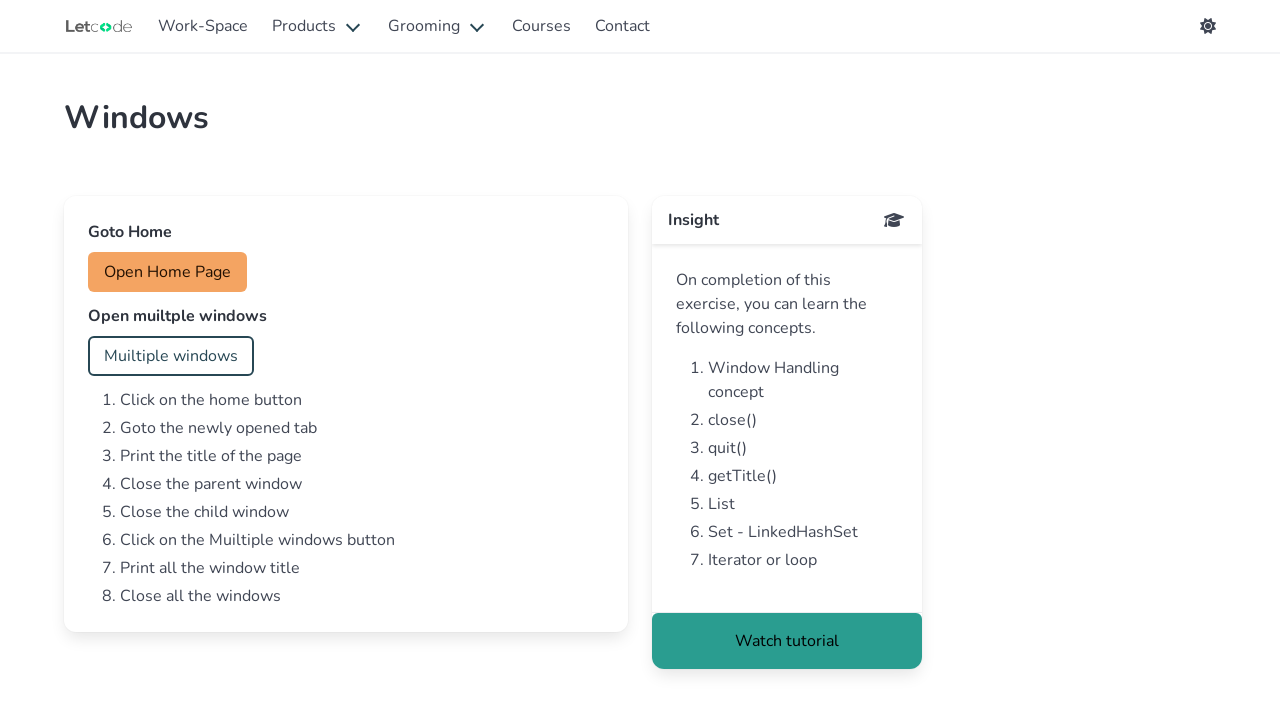

Window/page loaded successfully
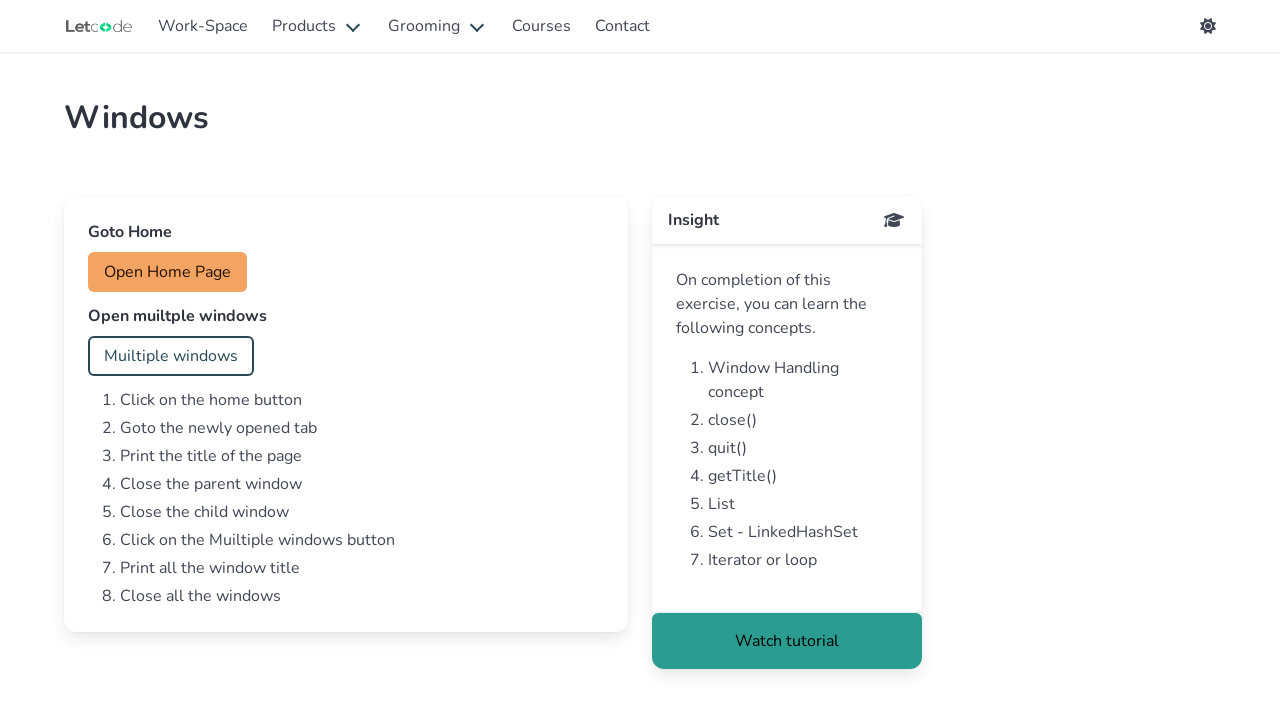

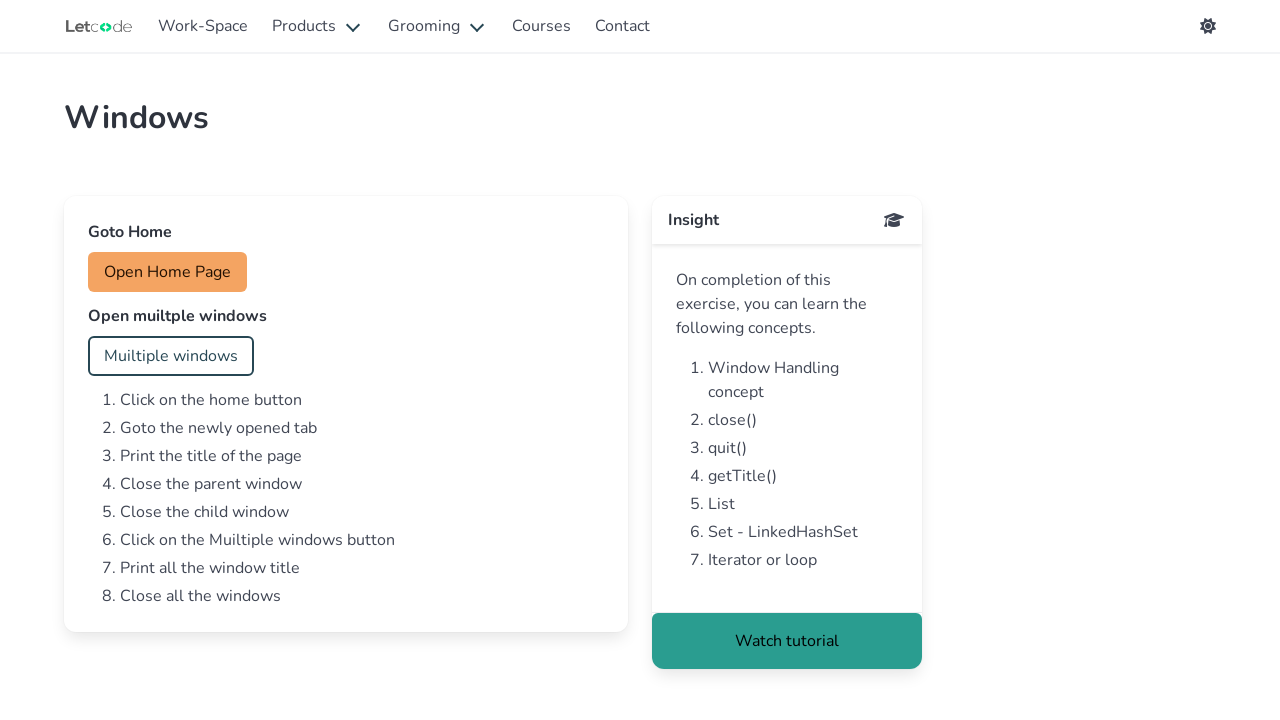